Tests drag and drop functionality on the jQuery UI droppable demo page by dragging an element and dropping it onto a target area within an iframe

Starting URL: https://jqueryui.com/droppable/

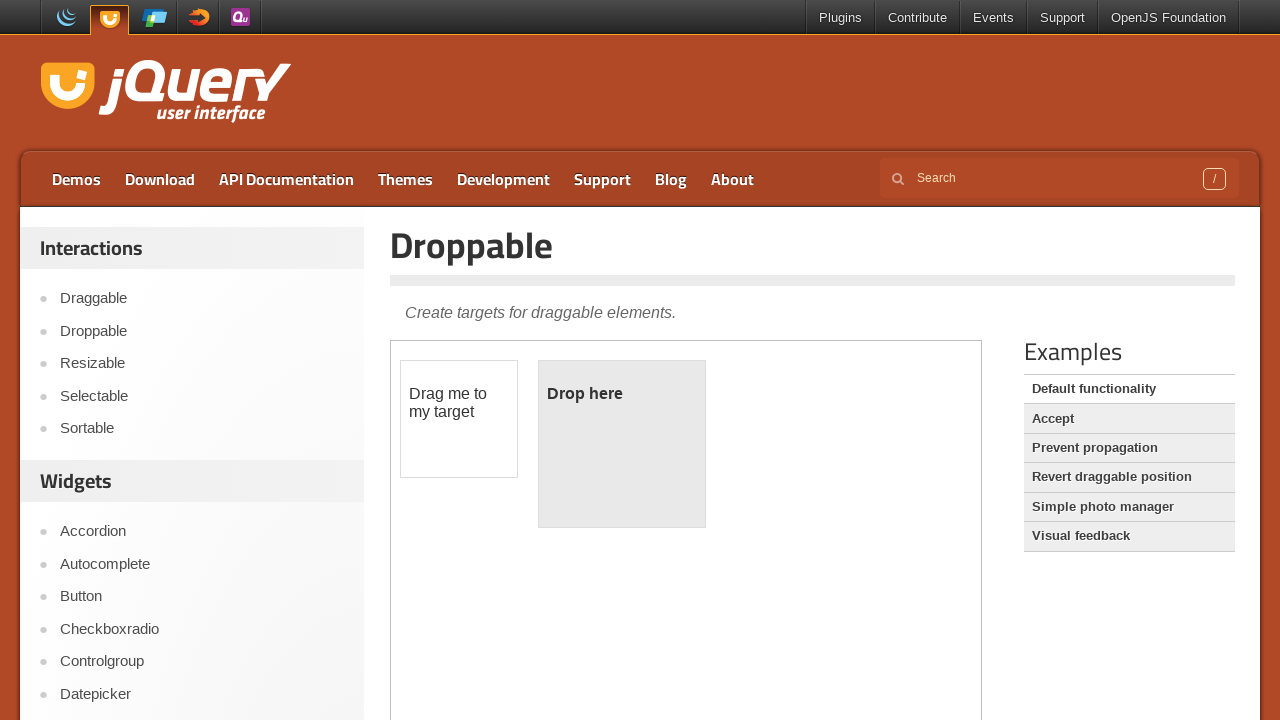

Located the demo iframe
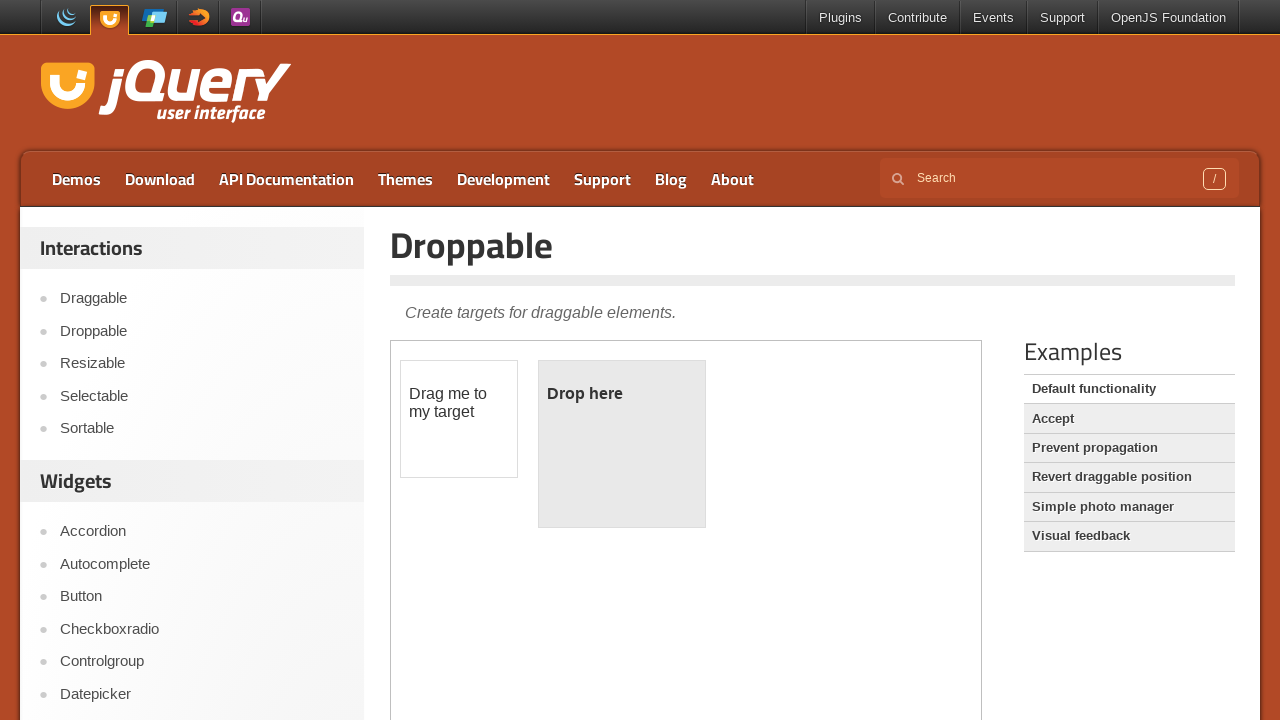

Located the draggable element within the iframe
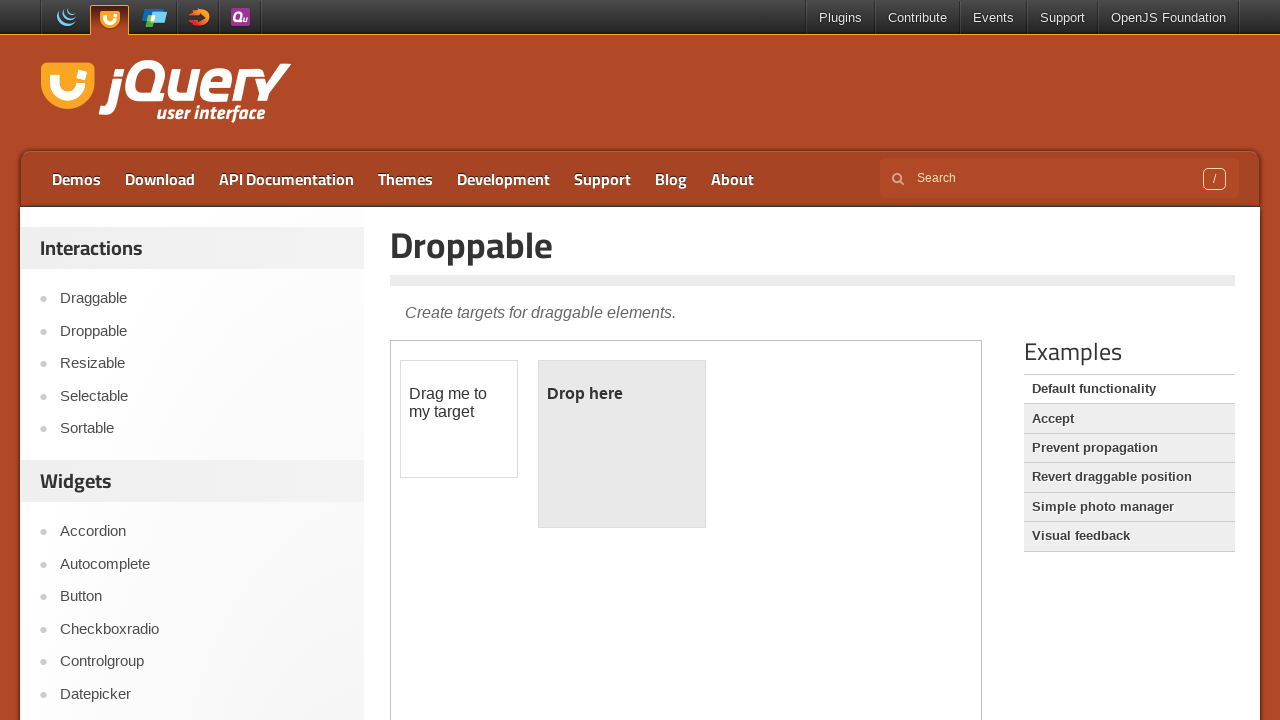

Located the droppable target area within the iframe
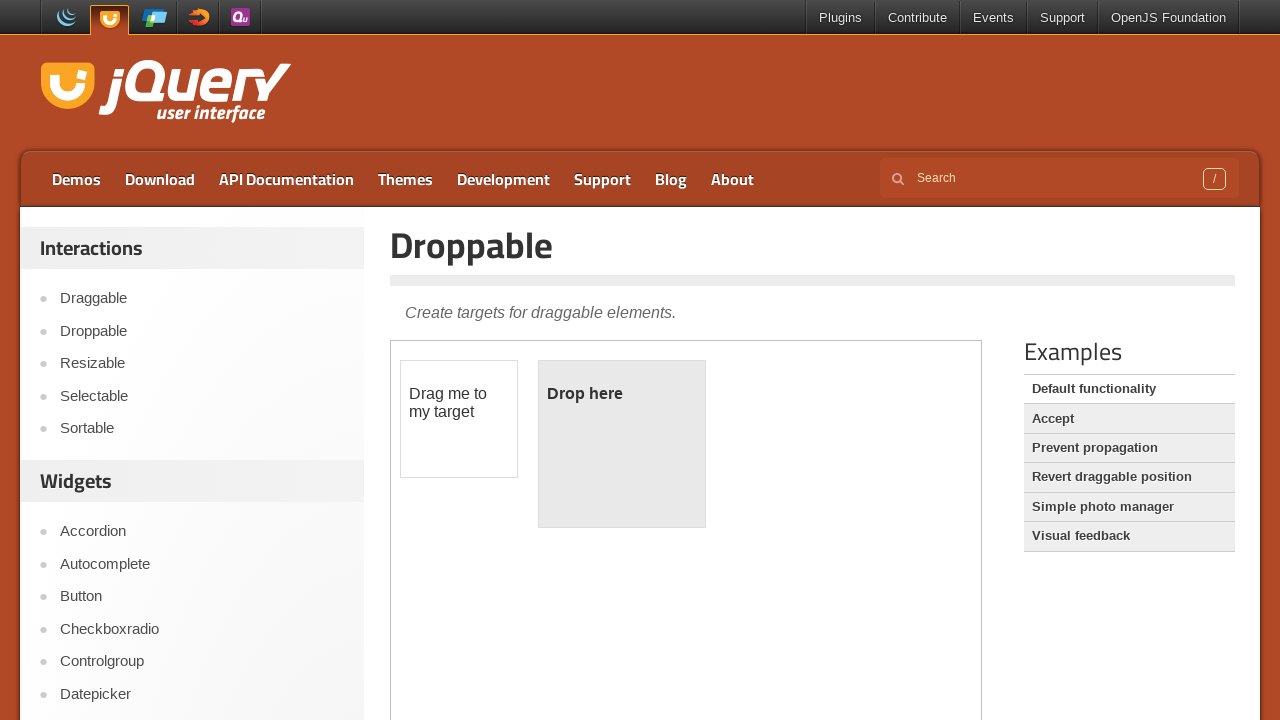

Dragged the draggable element and dropped it onto the droppable target area at (622, 444)
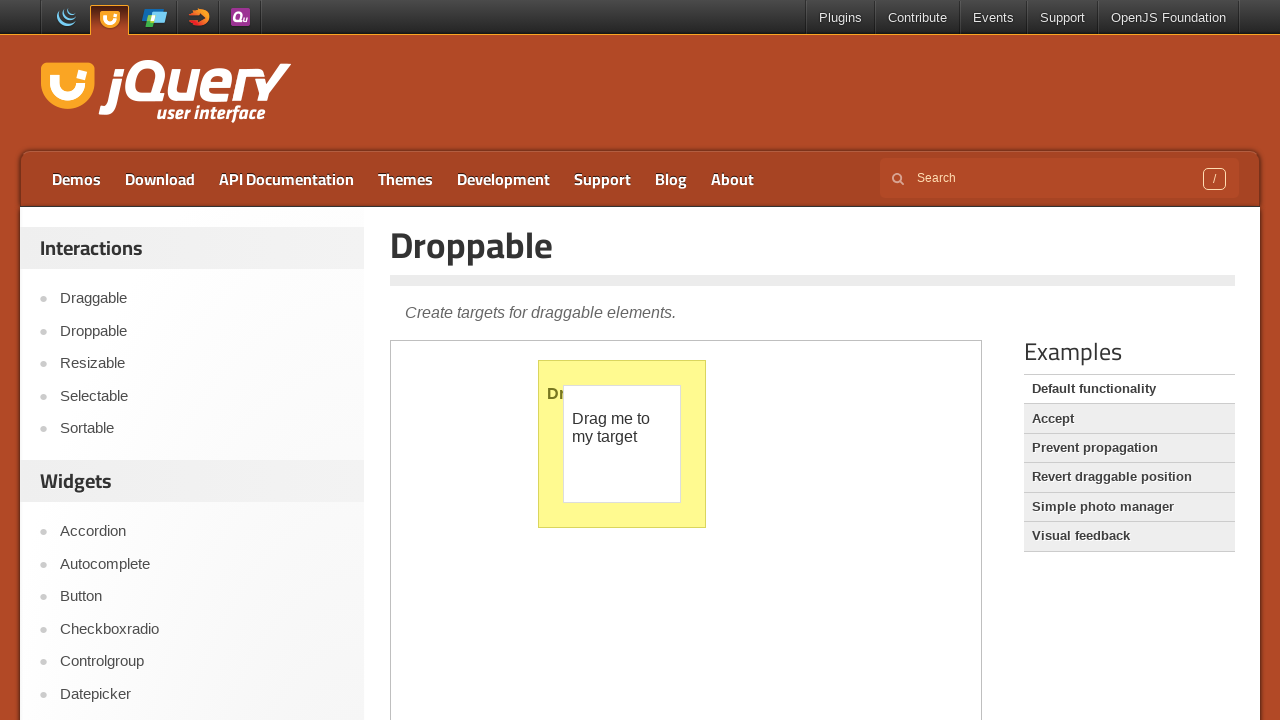

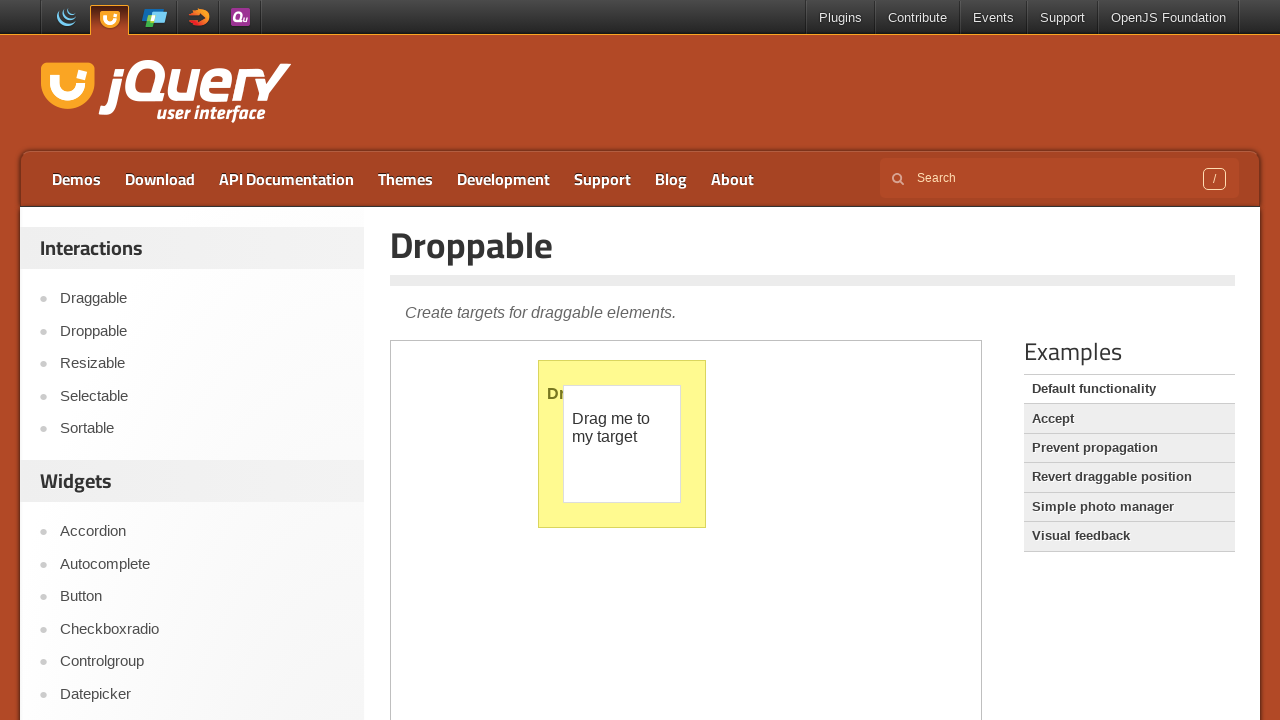